Tests element highlighting functionality by navigating to a page with many elements, locating a specific element by ID, and applying a visual highlight style (red dashed border) to it.

Starting URL: http://the-internet.herokuapp.com/large

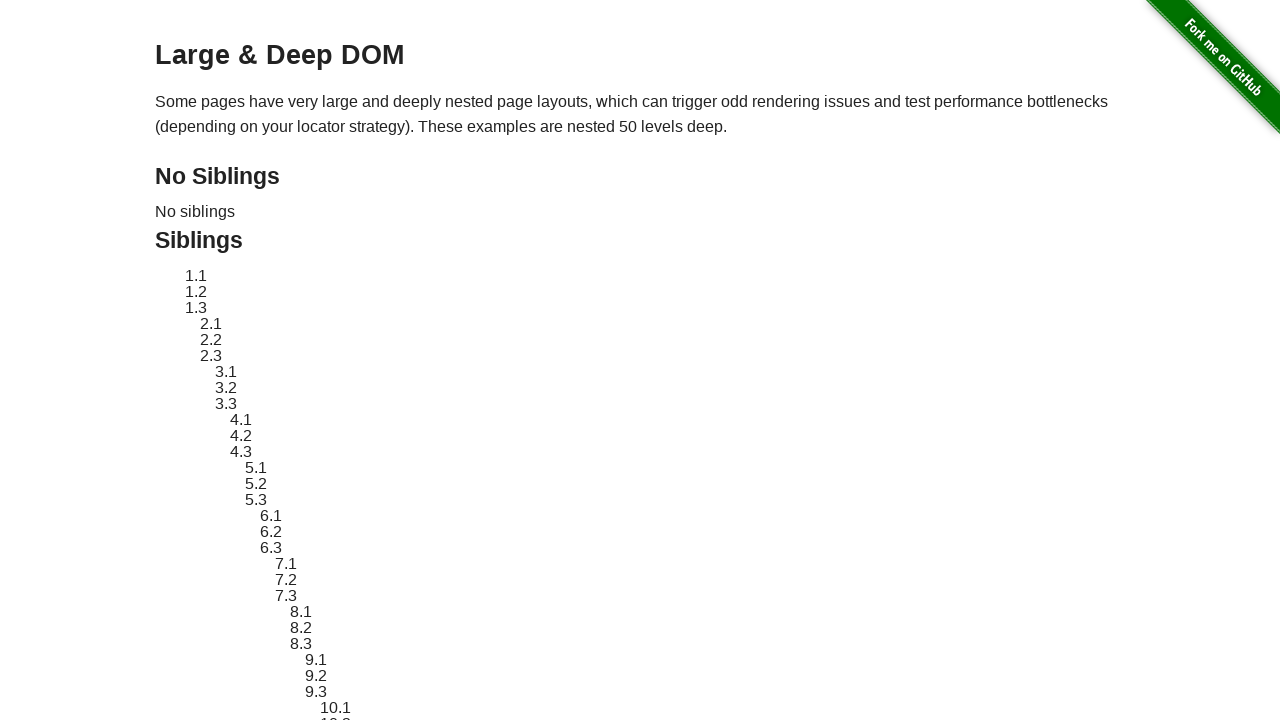

Navigated to the-internet.herokuapp.com/large page
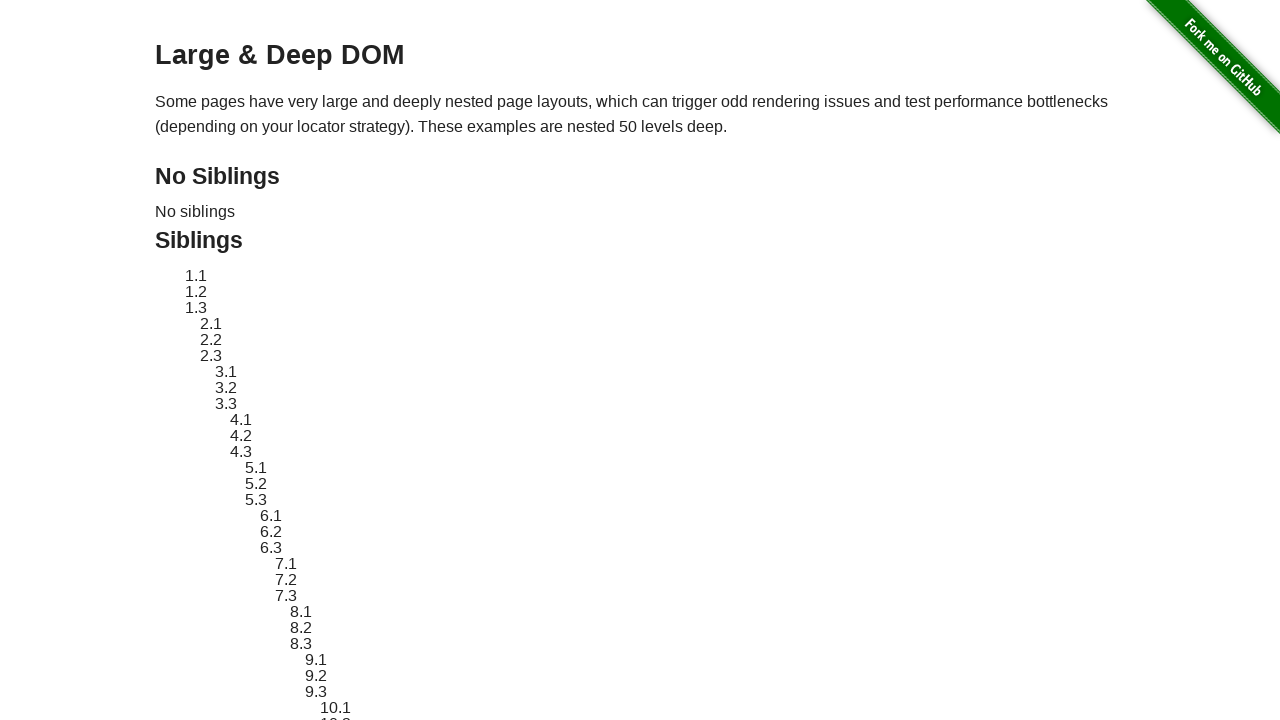

Located target element with ID 'sibling-2.3' and waited for it to be visible
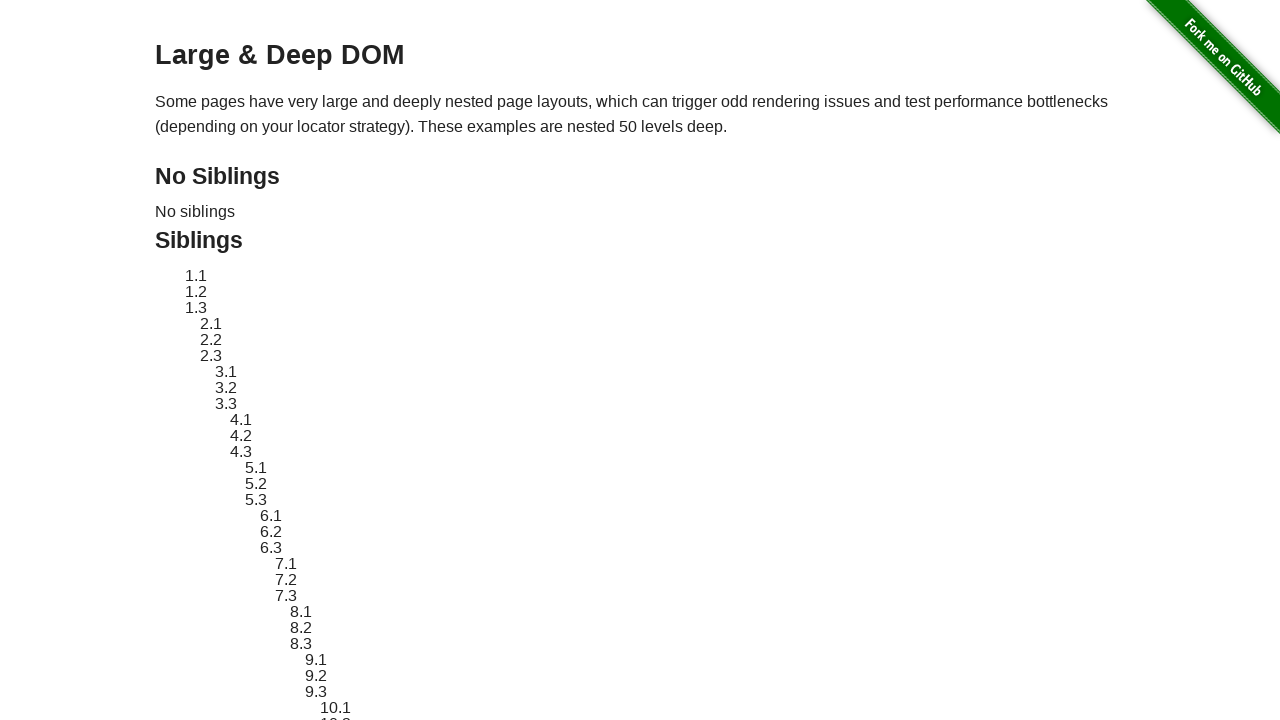

Retrieved original style attribute of the target element
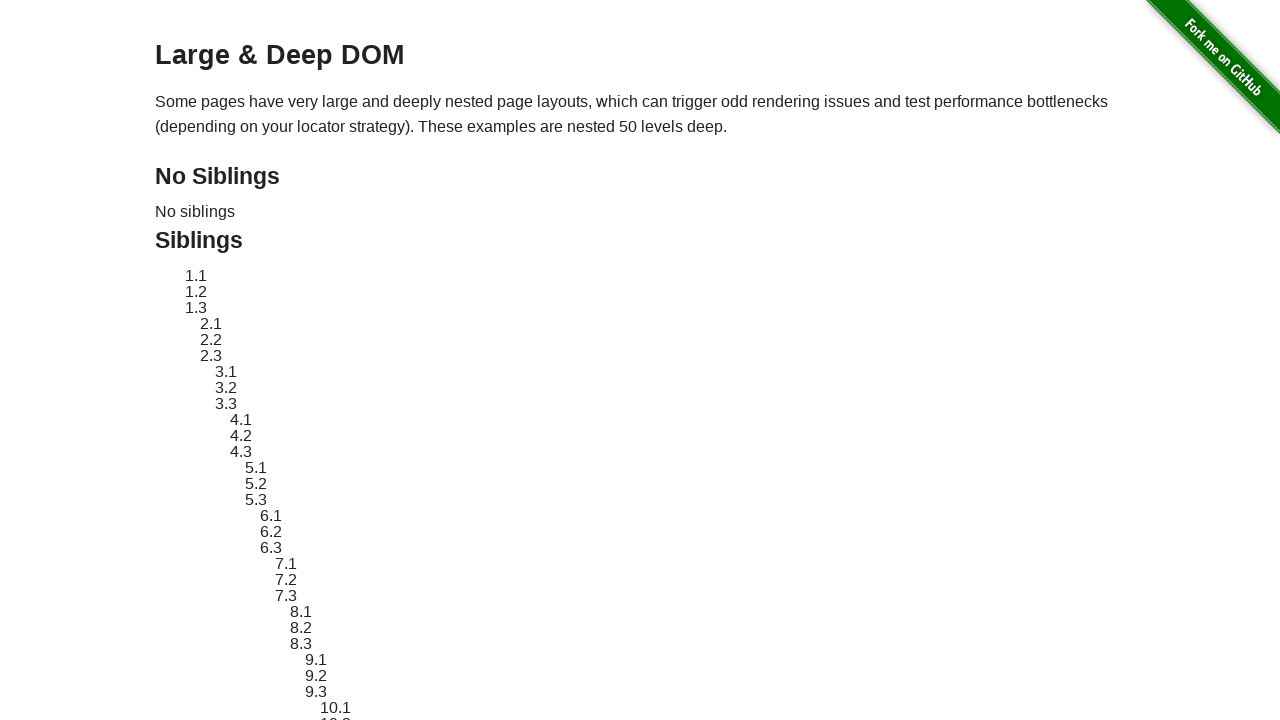

Applied red dashed border highlight style to the target element
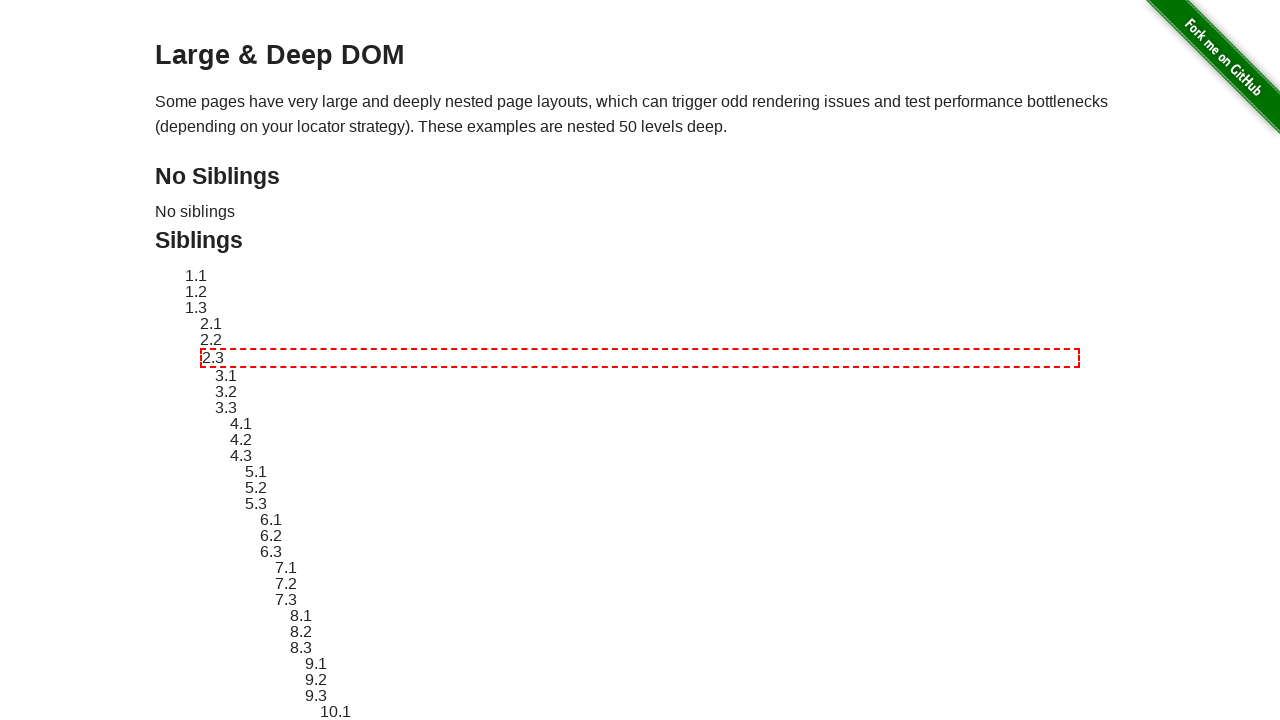

Waited 3 seconds to observe the highlight effect
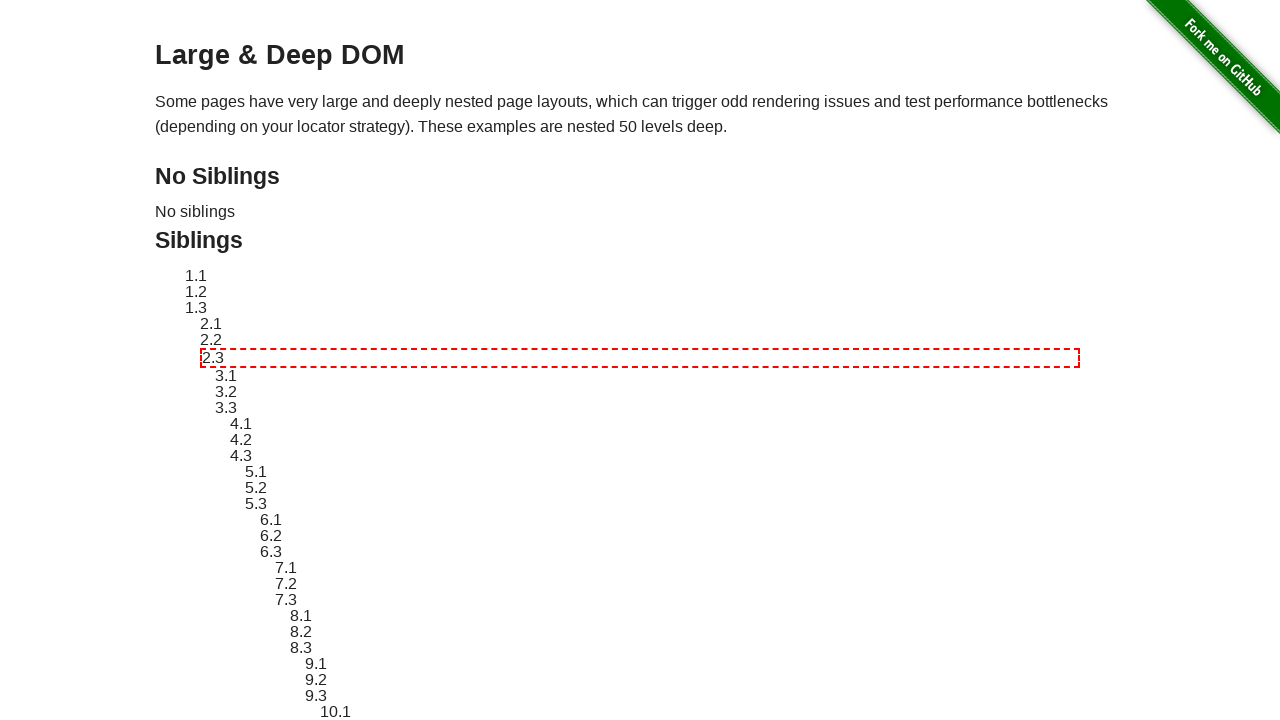

Reverted the target element's style back to its original state
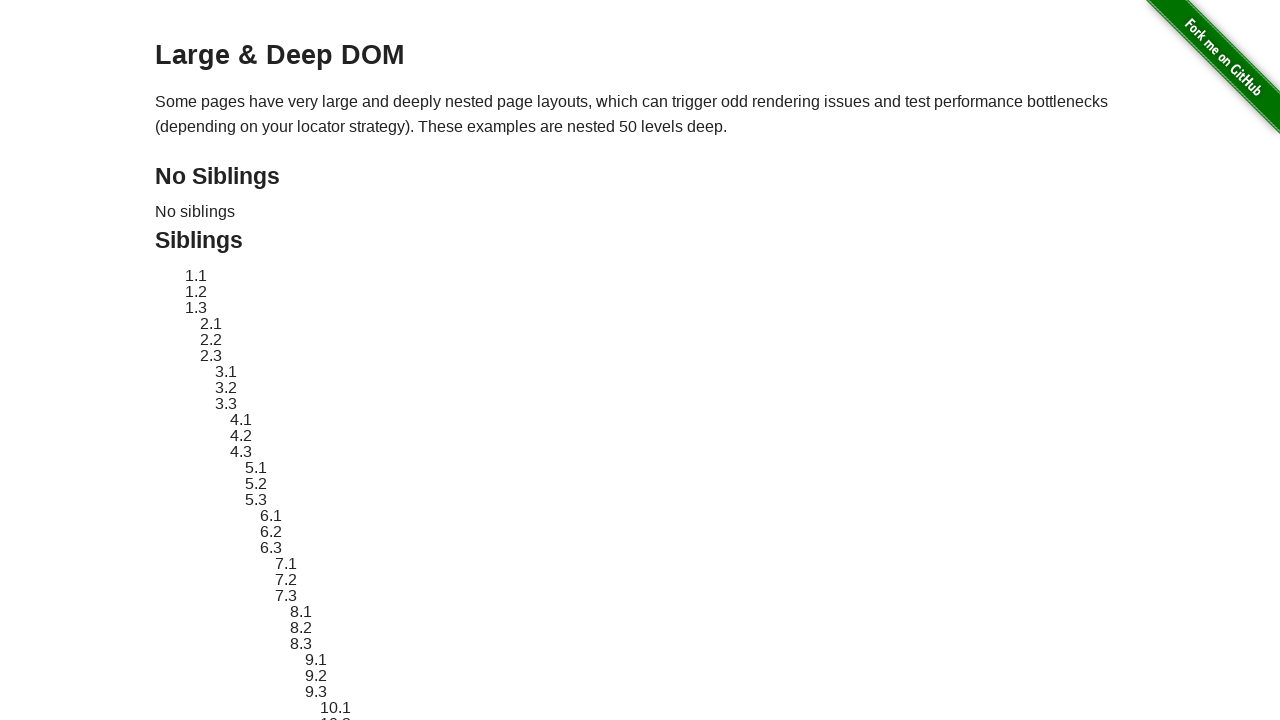

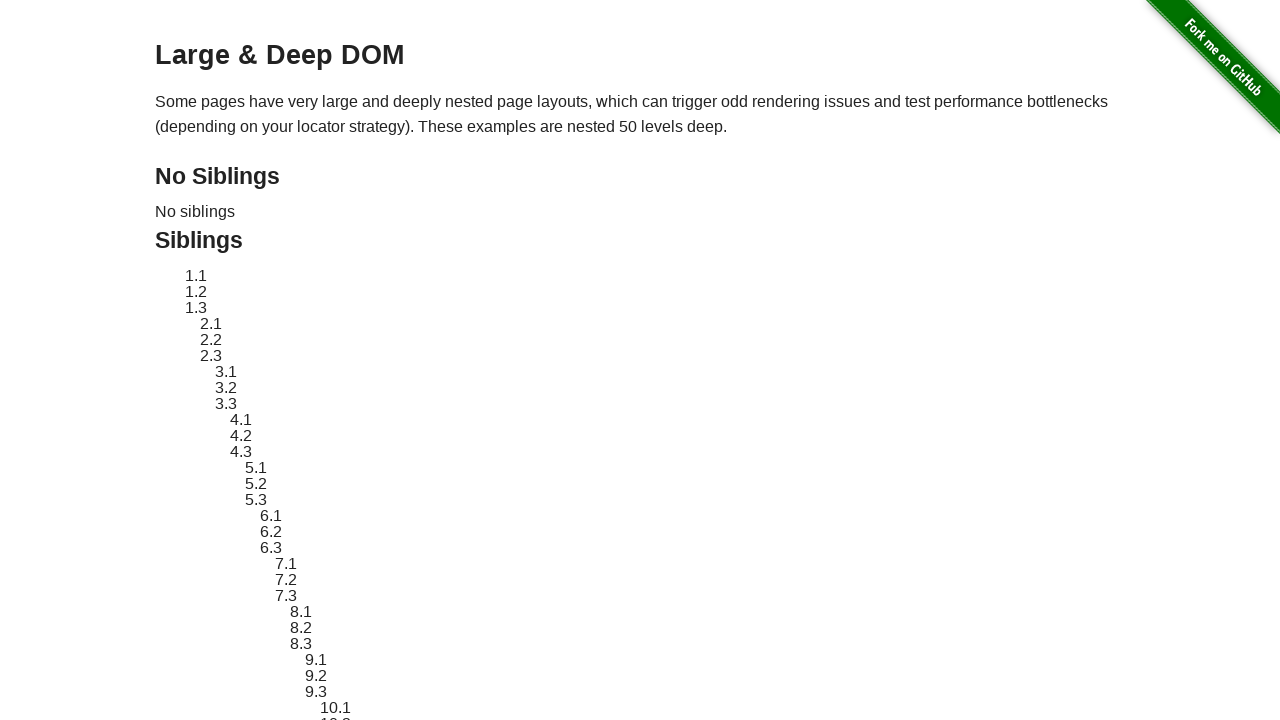